Tests that the homepage slider automatically moves by checking that the slider's transform style changes over time

Starting URL: https://awesomeqa.com/ui/index.php?route=common/home

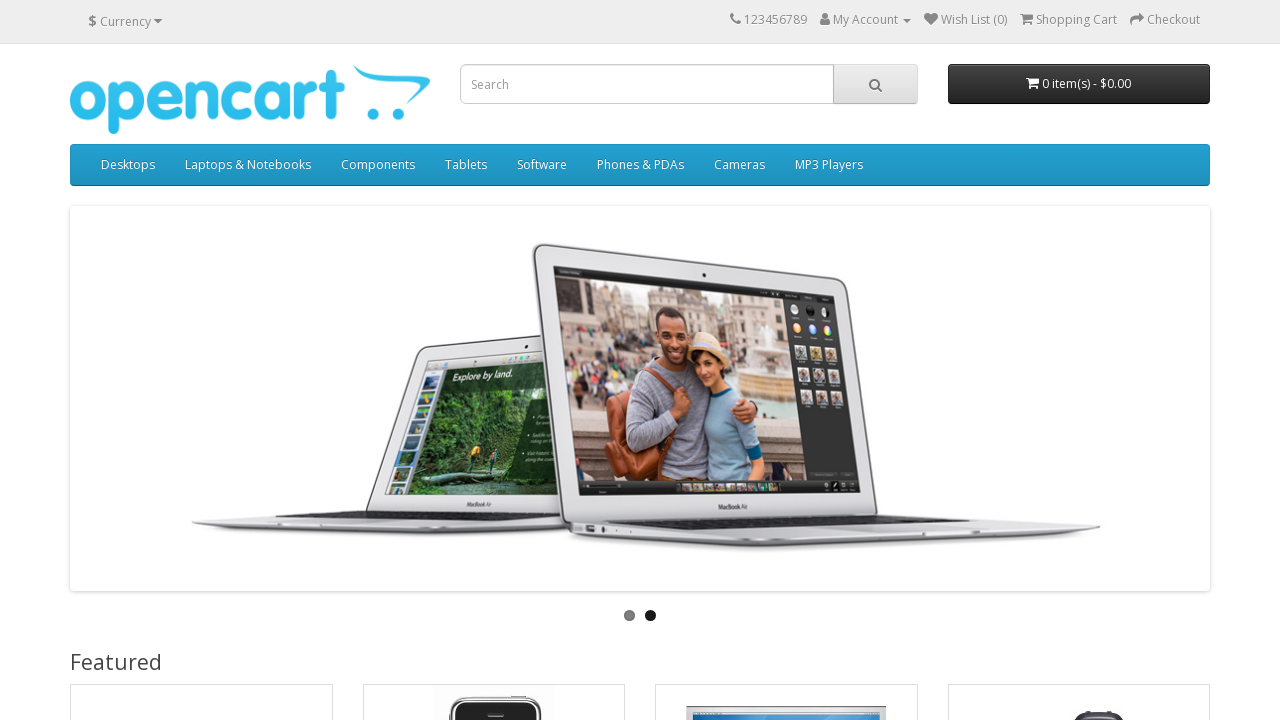

Clicked logo to ensure on homepage at (250, 99) on xpath=//div[@id='logo']/a
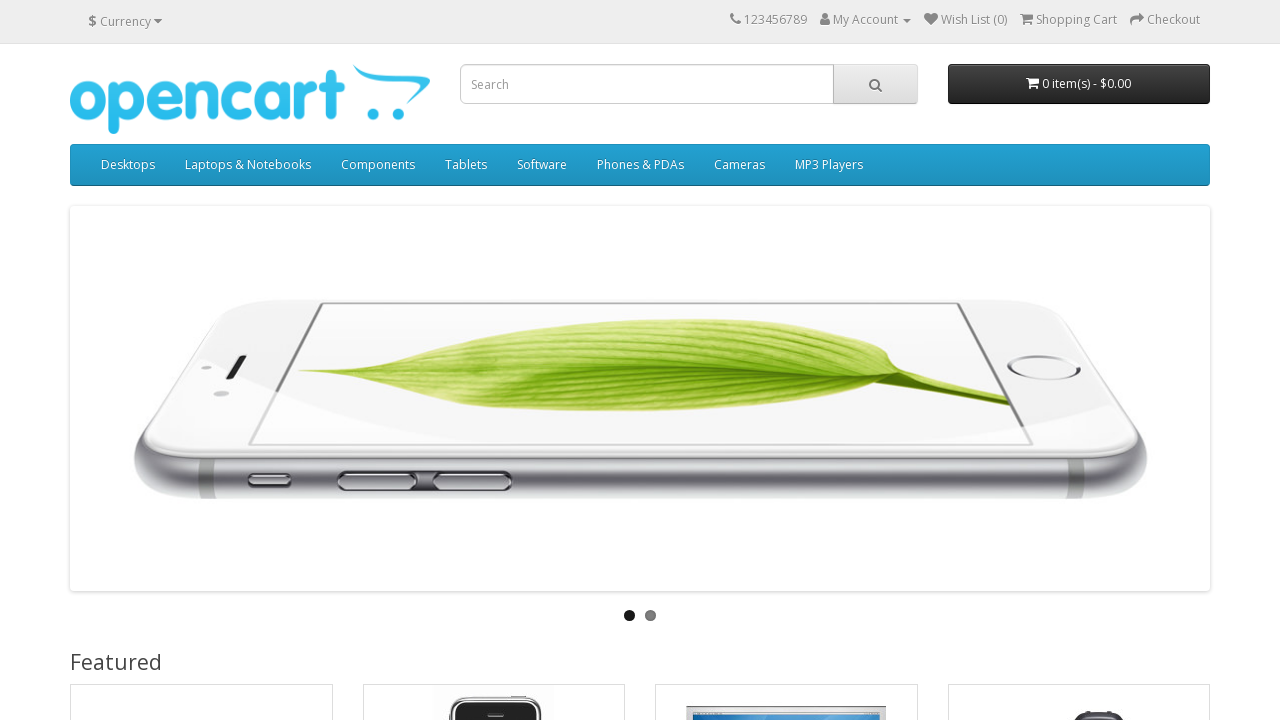

Slider element loaded on homepage
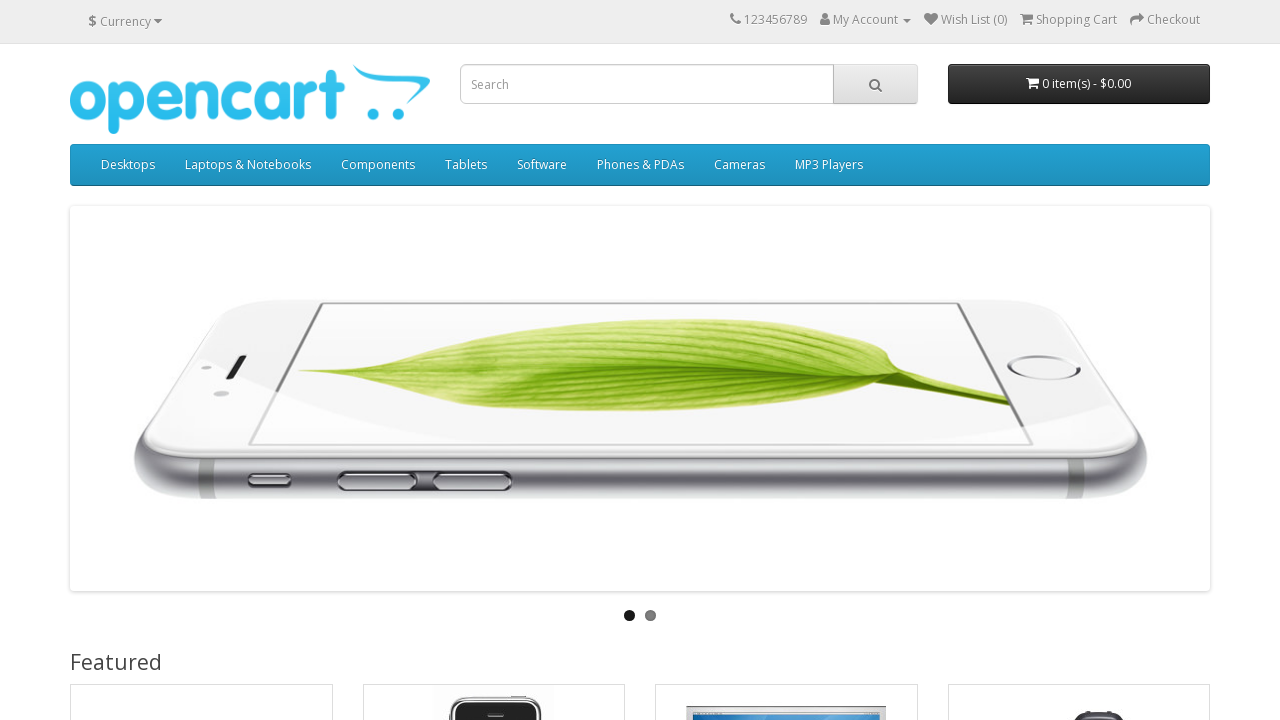

Captured initial slider transform style
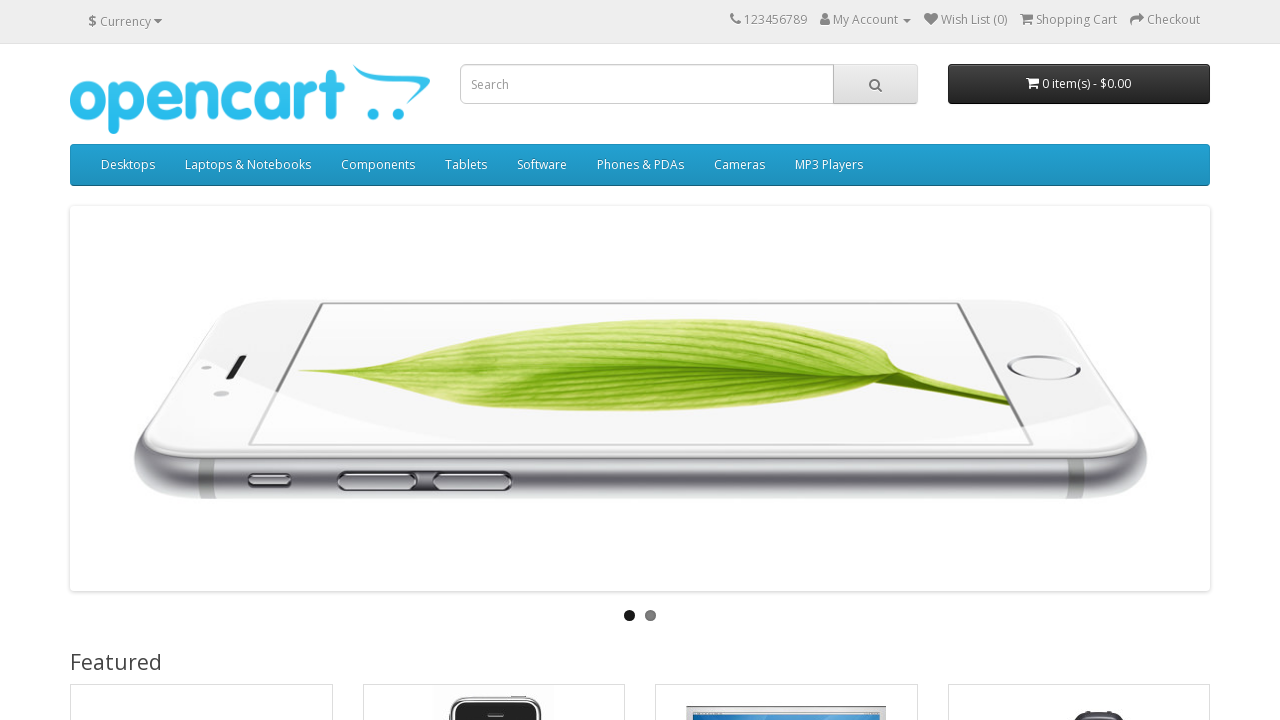

Waited 5 seconds for slider to auto-advance
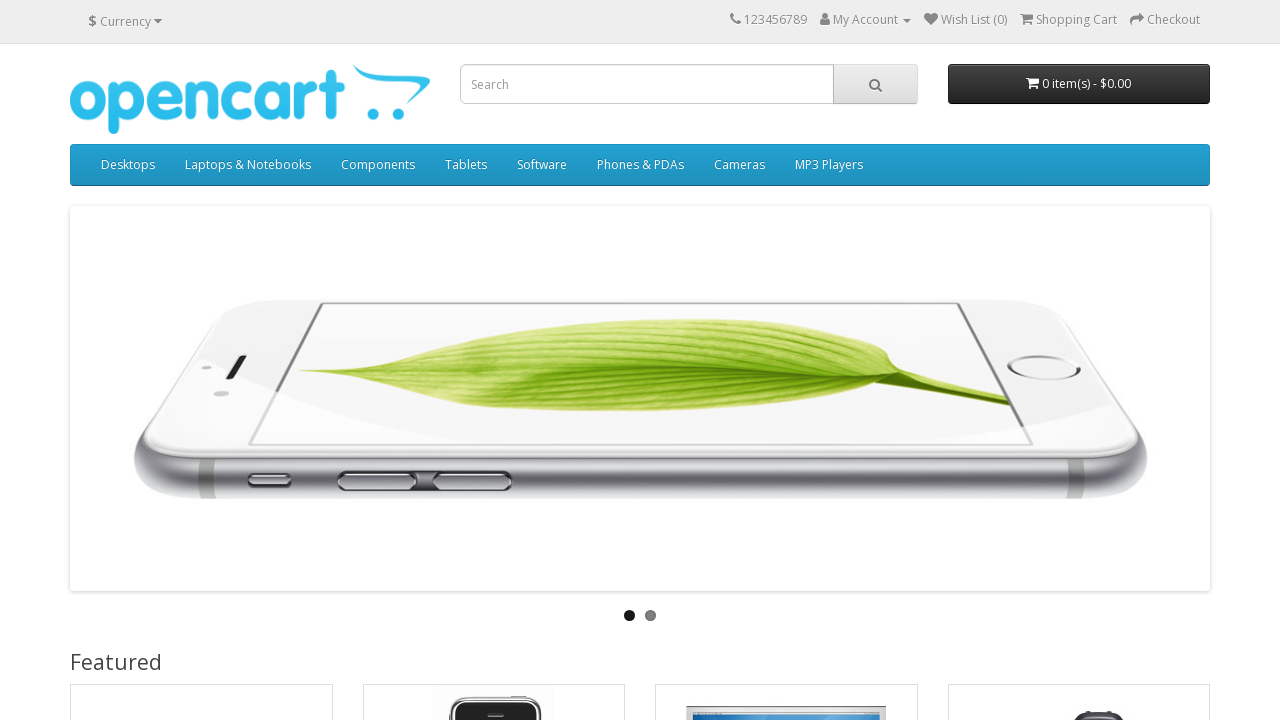

Captured slider transform style after auto-advance
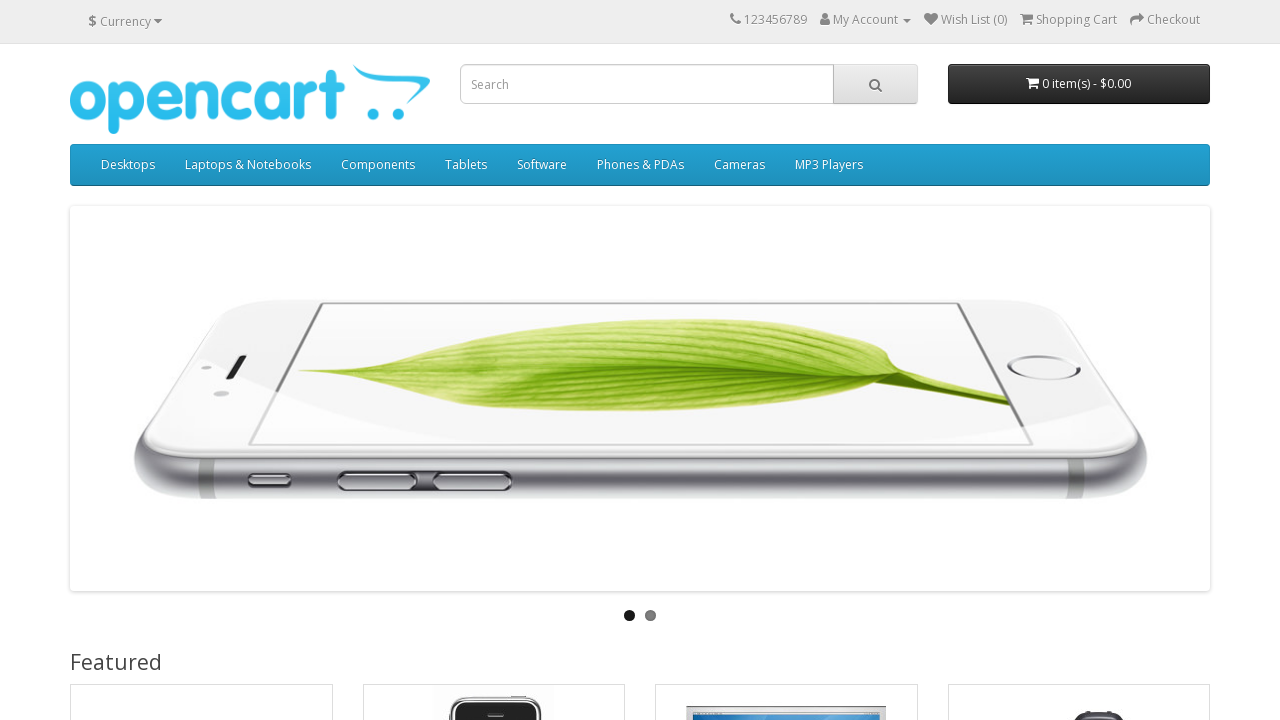

Verified slider has moved automatically - transform style changed
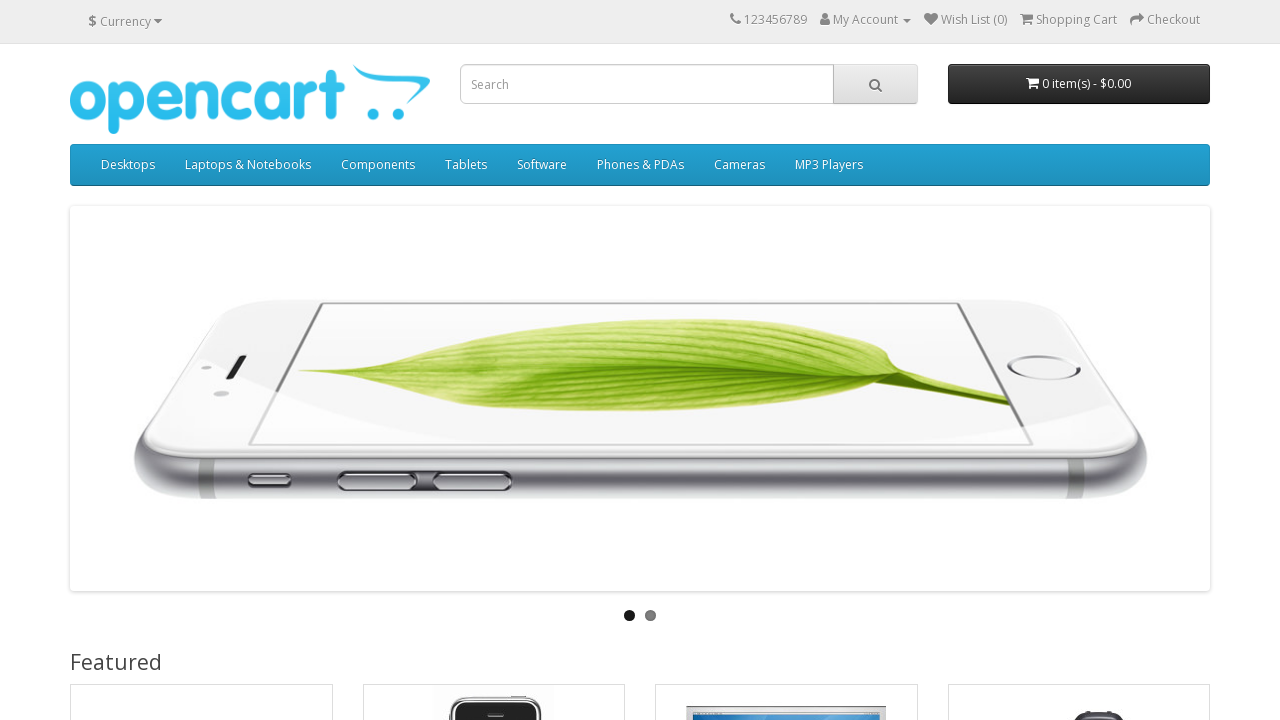

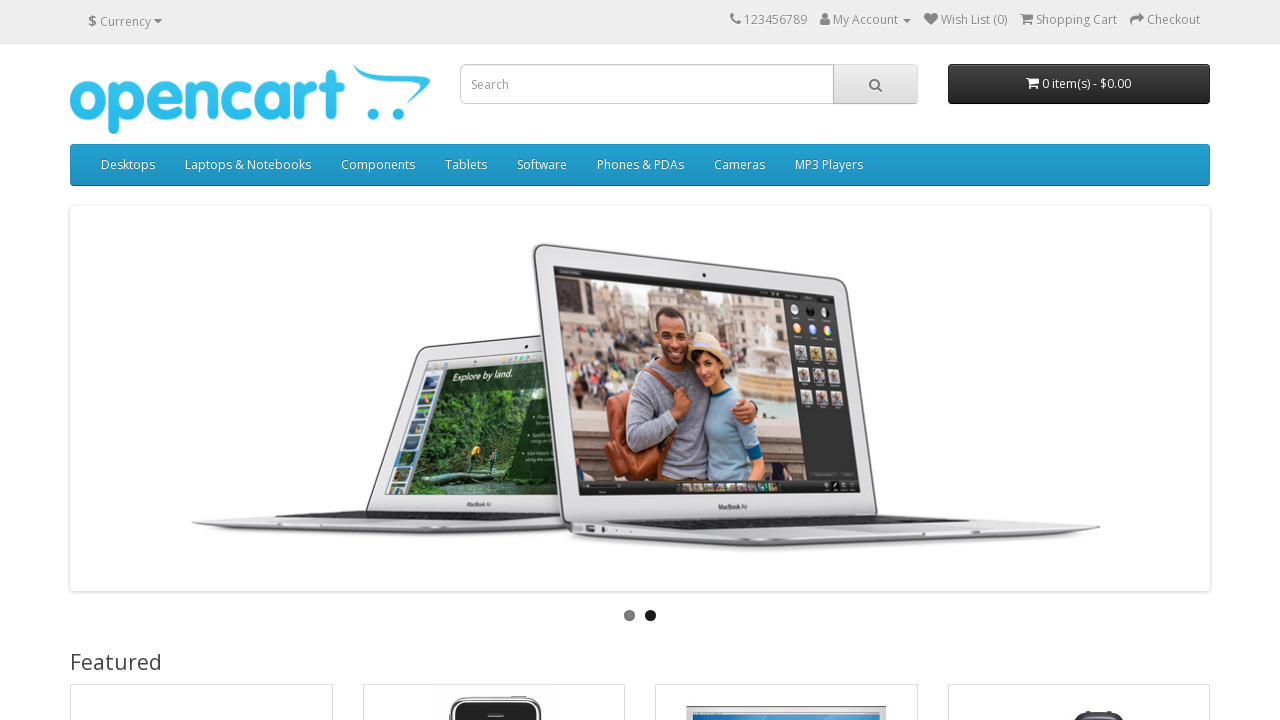